Tests JavaScript alert handling by entering a name, triggering an alert and accepting it, then triggering a confirmation dialog and dismissing it.

Starting URL: https://rahulshettyacademy.com/AutomationPractice/

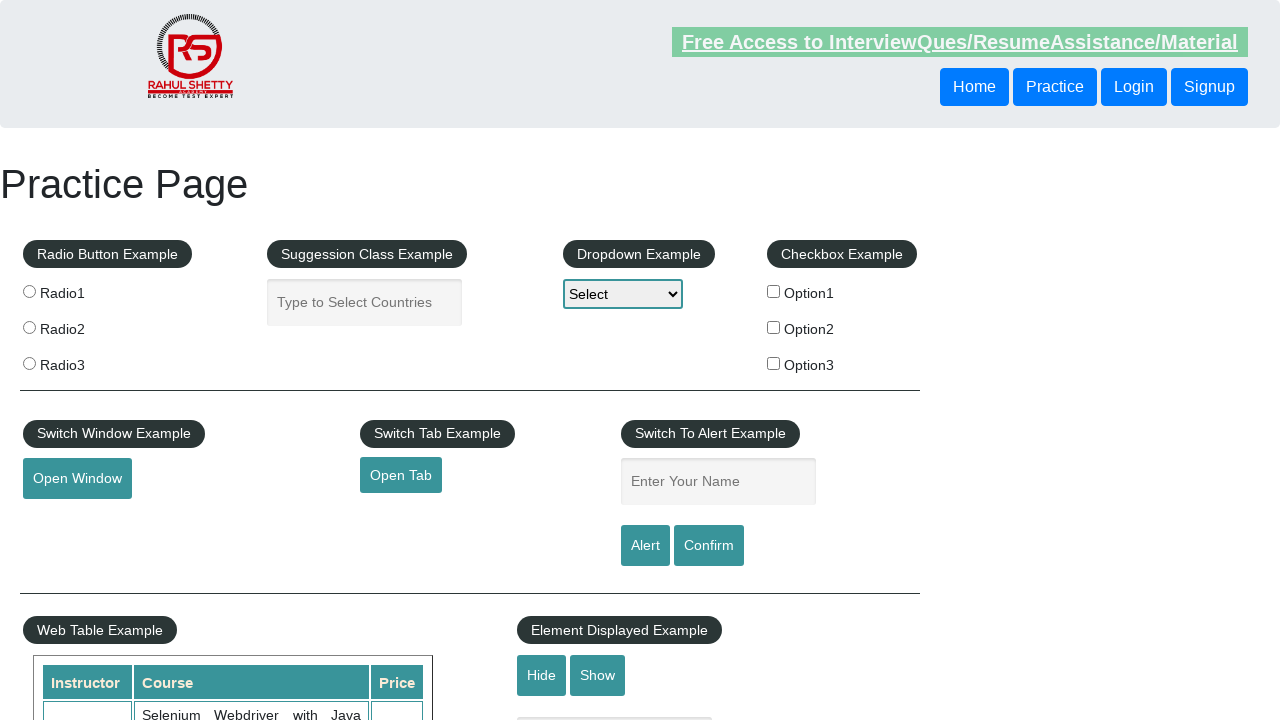

Filled name input field with 'Ravi' on #name
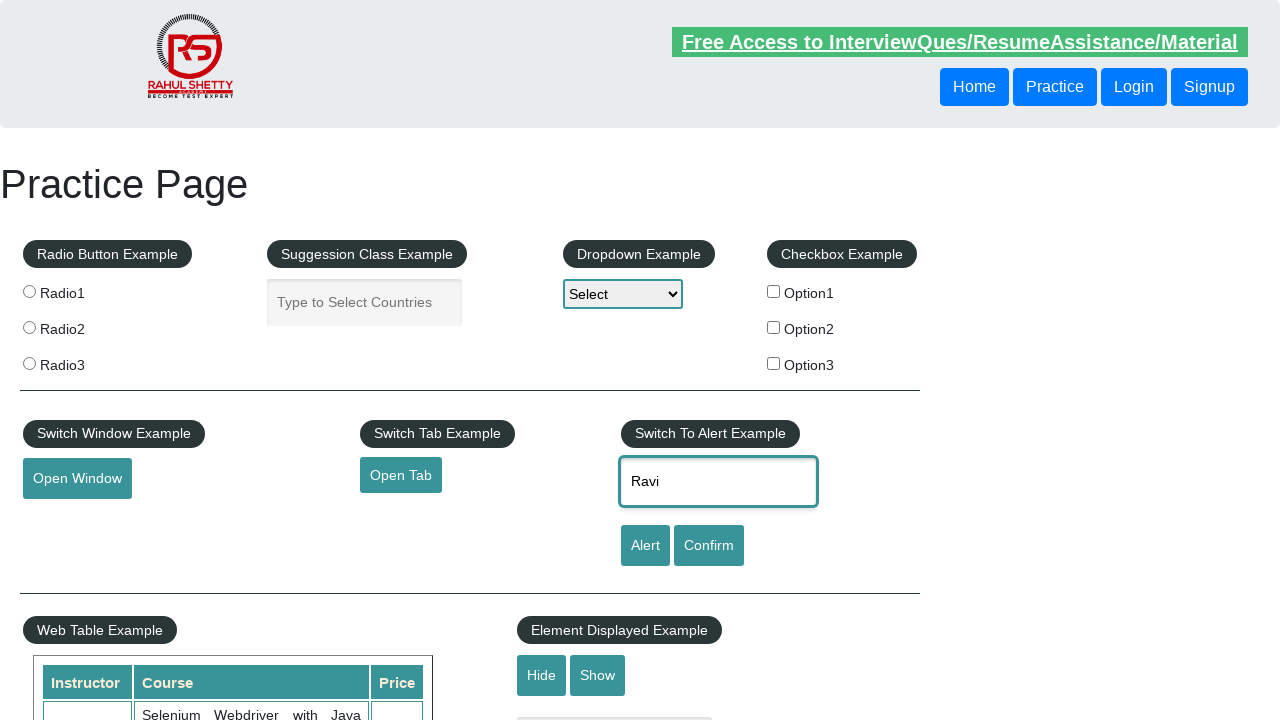

Triggered alert button and accepted the alert dialog at (645, 546) on #alertbtn
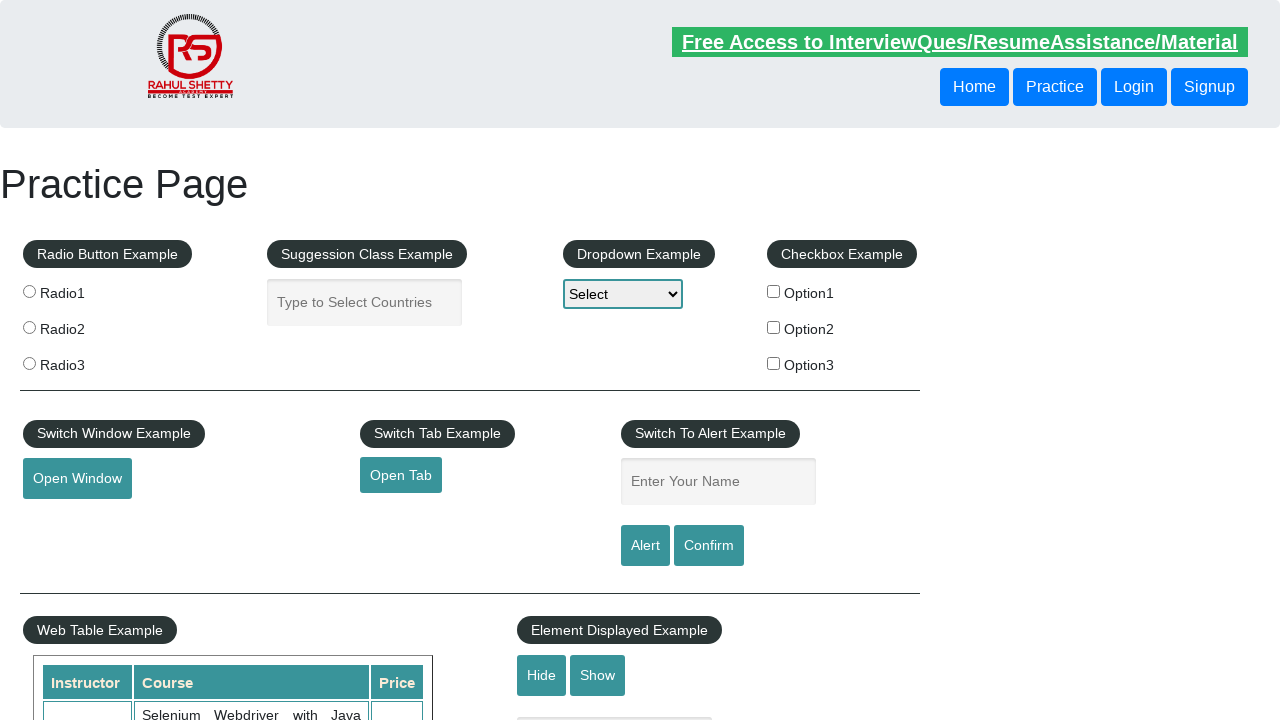

Waited for alert handling to complete
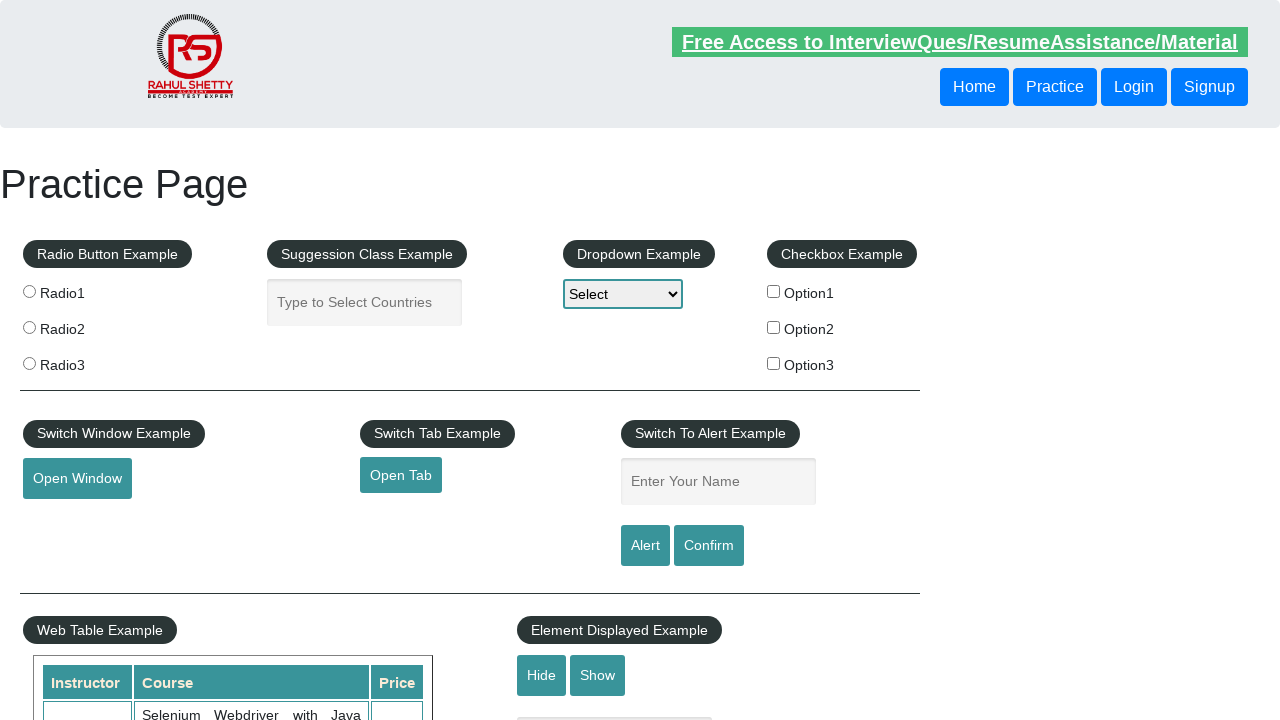

Triggered confirm button and dismissed the confirmation dialog at (709, 546) on #confirmbtn
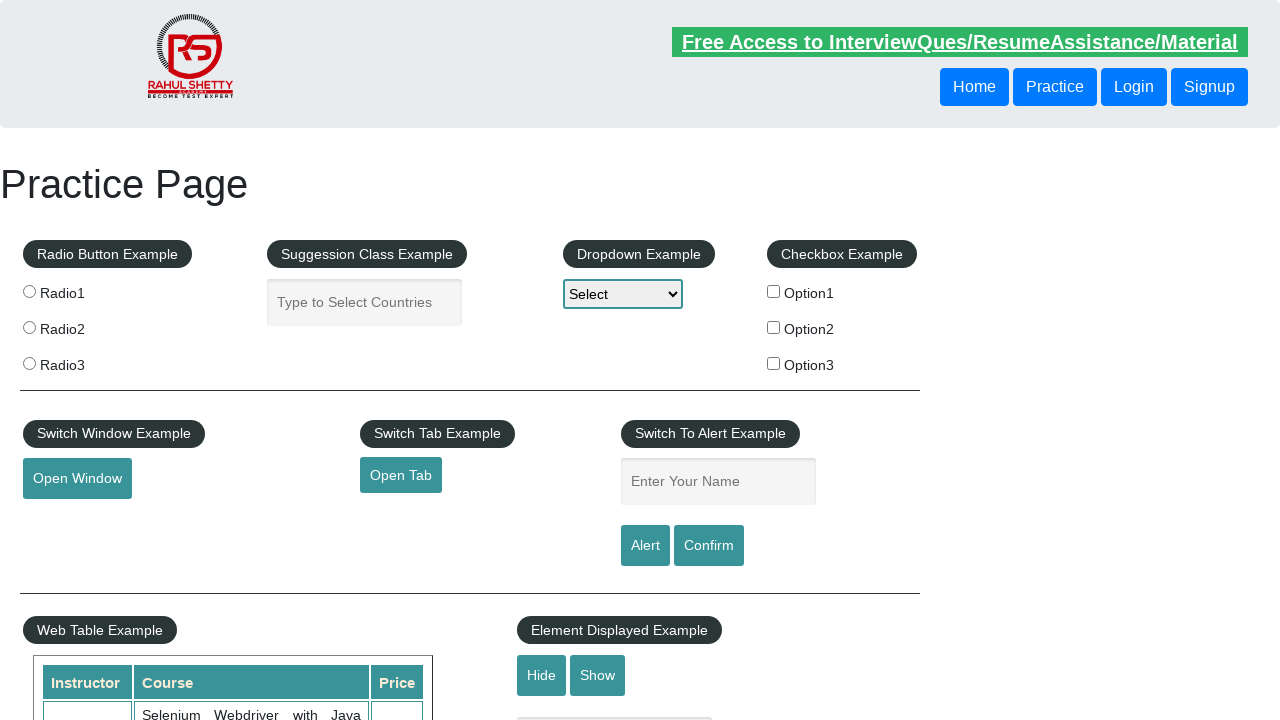

Waited for confirmation dialog handling to complete
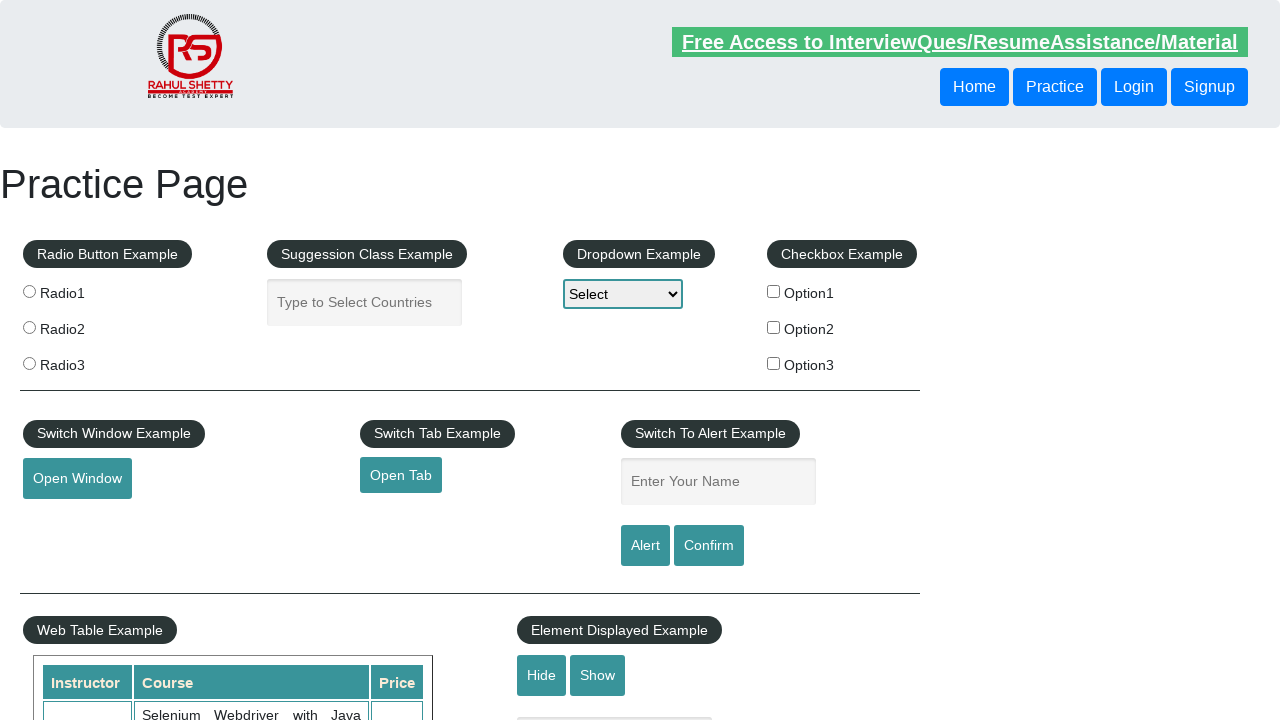

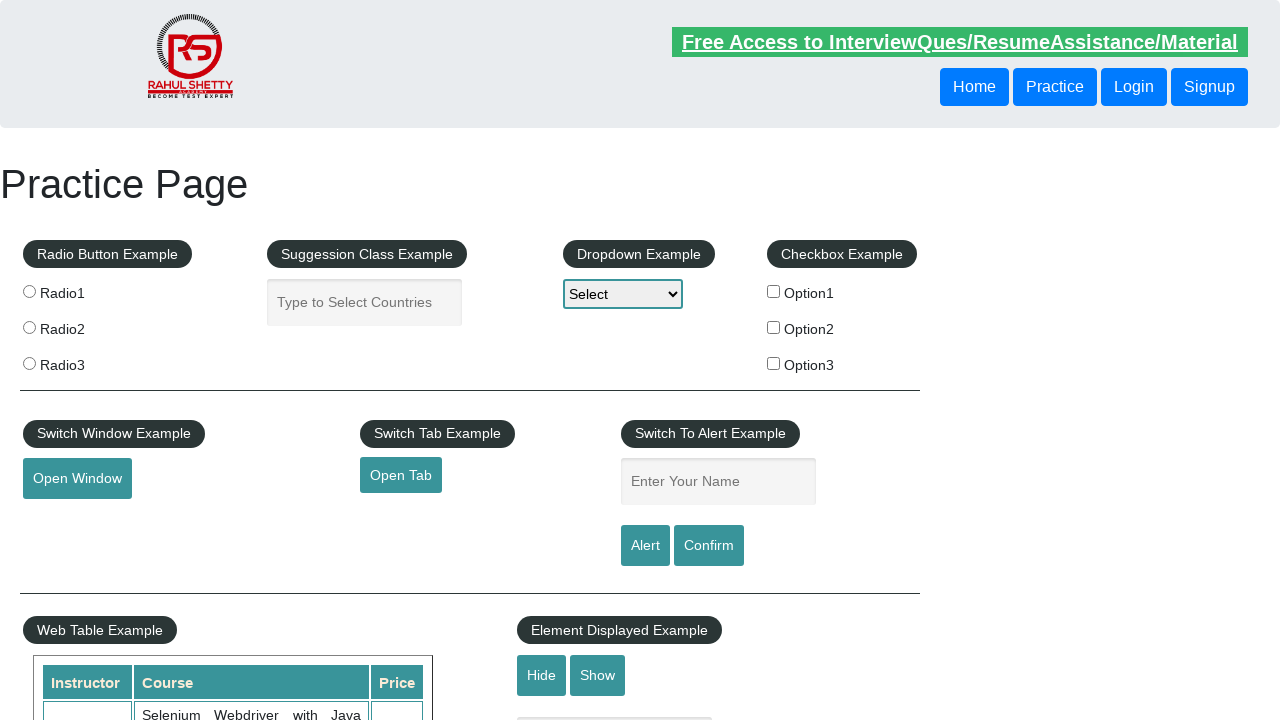